Navigates to DemoQA website, opens the Practice Form section, fills out a complete form with personal information (name, email, gender, phone, date of birth, hobbies), and submits it.

Starting URL: https://demoqa.com

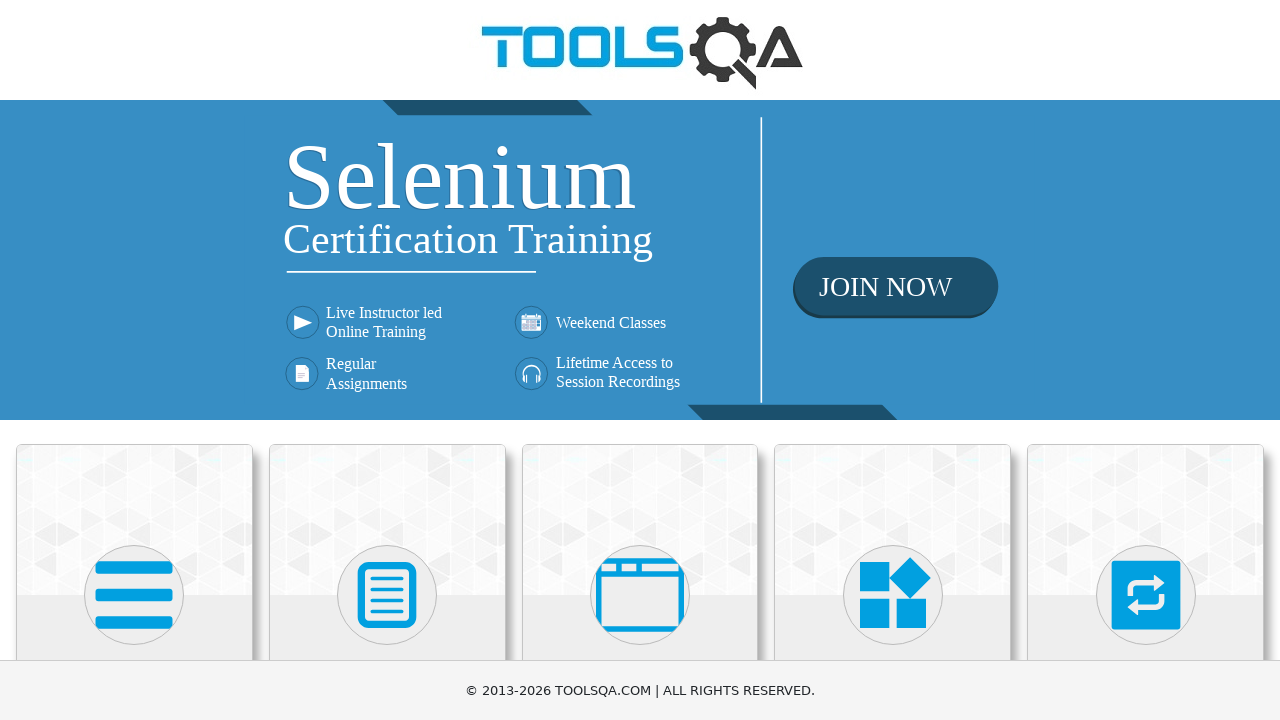

Clicked on Forms card at (387, 360) on xpath=//div[contains(@class, 'card-body')]/h5[text()='Forms']
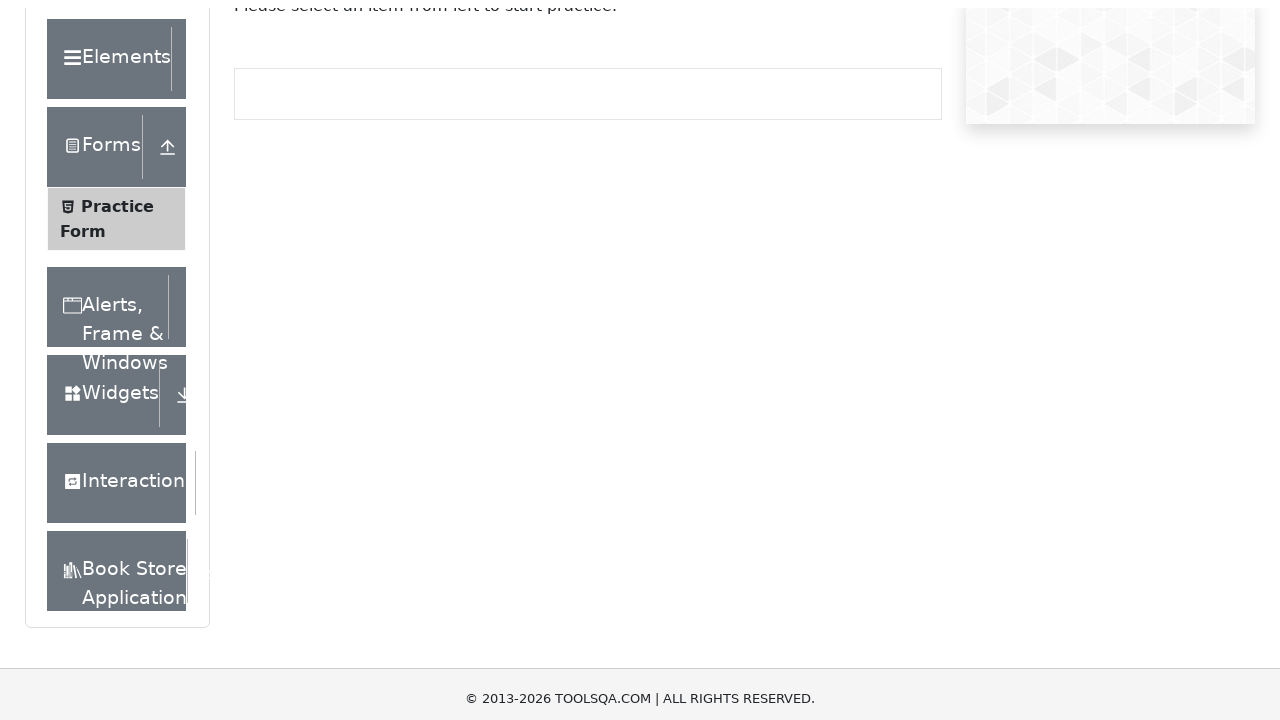

Clicked on Practice Form link at (117, 336) on xpath=//span[text()='Practice Form']
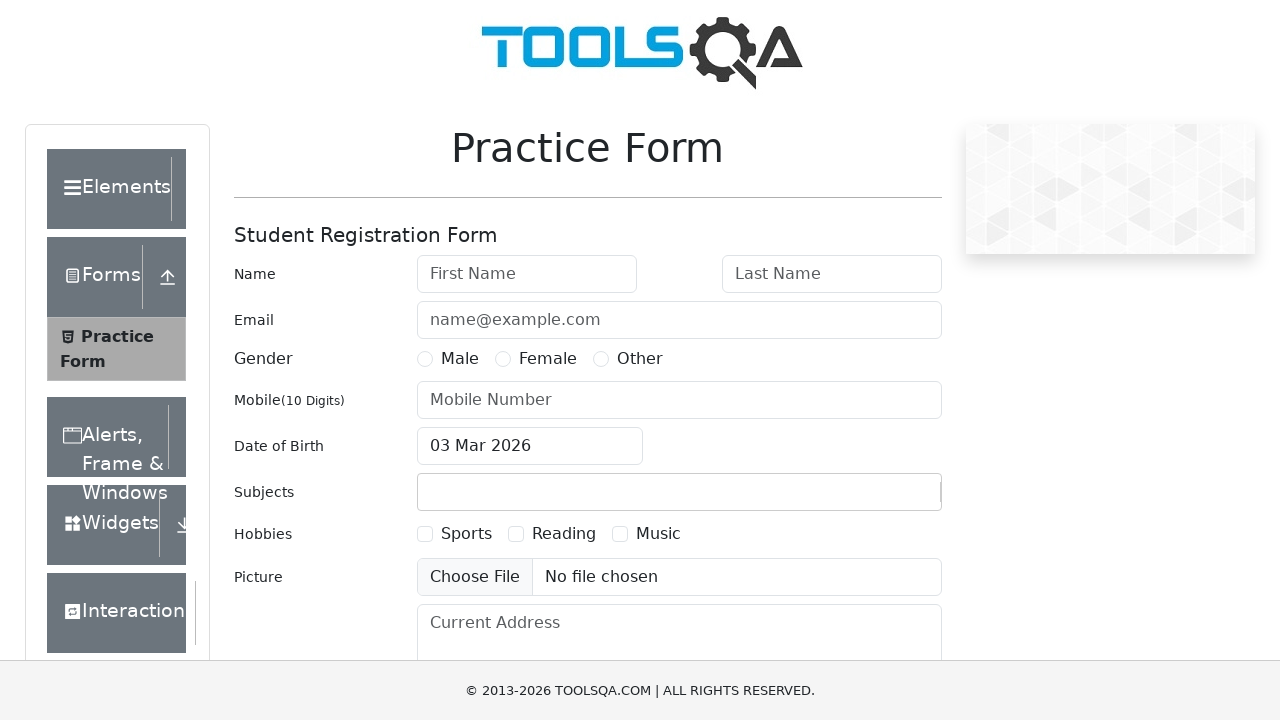

Filled in first name: Jorge on //input[@id='firstName']
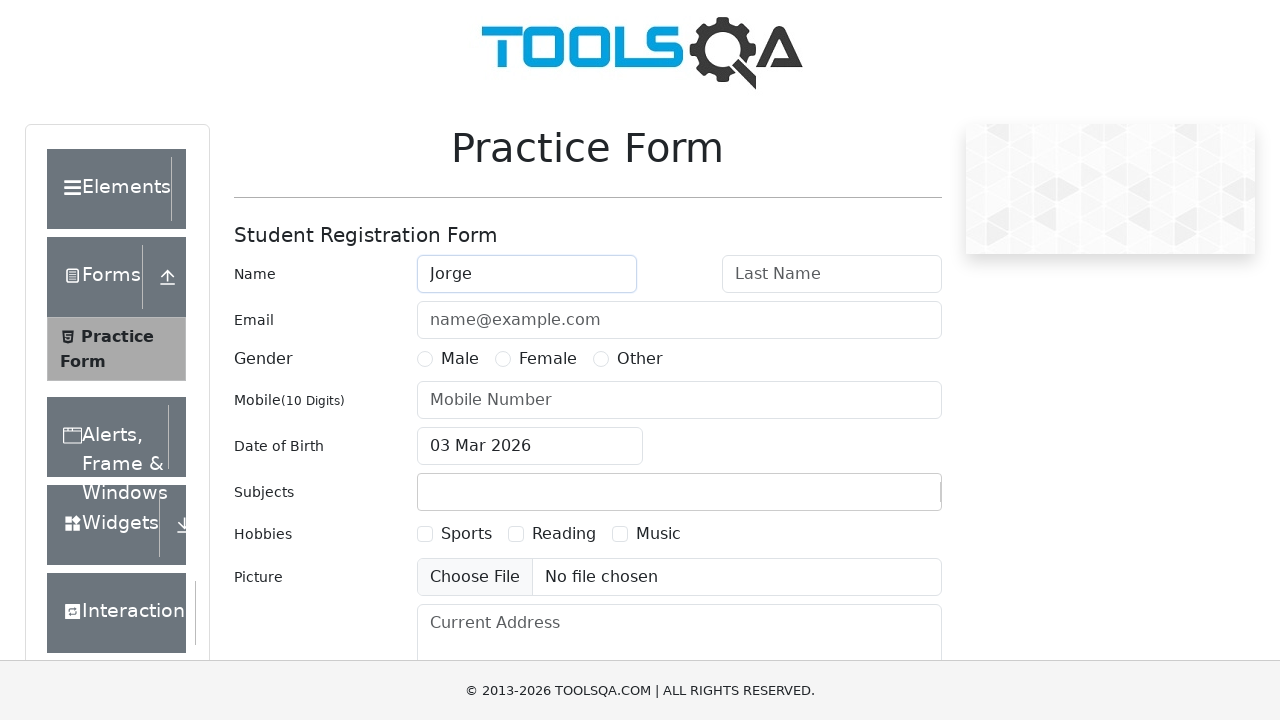

Filled in last name: Moratalla on //input[@id='lastName']
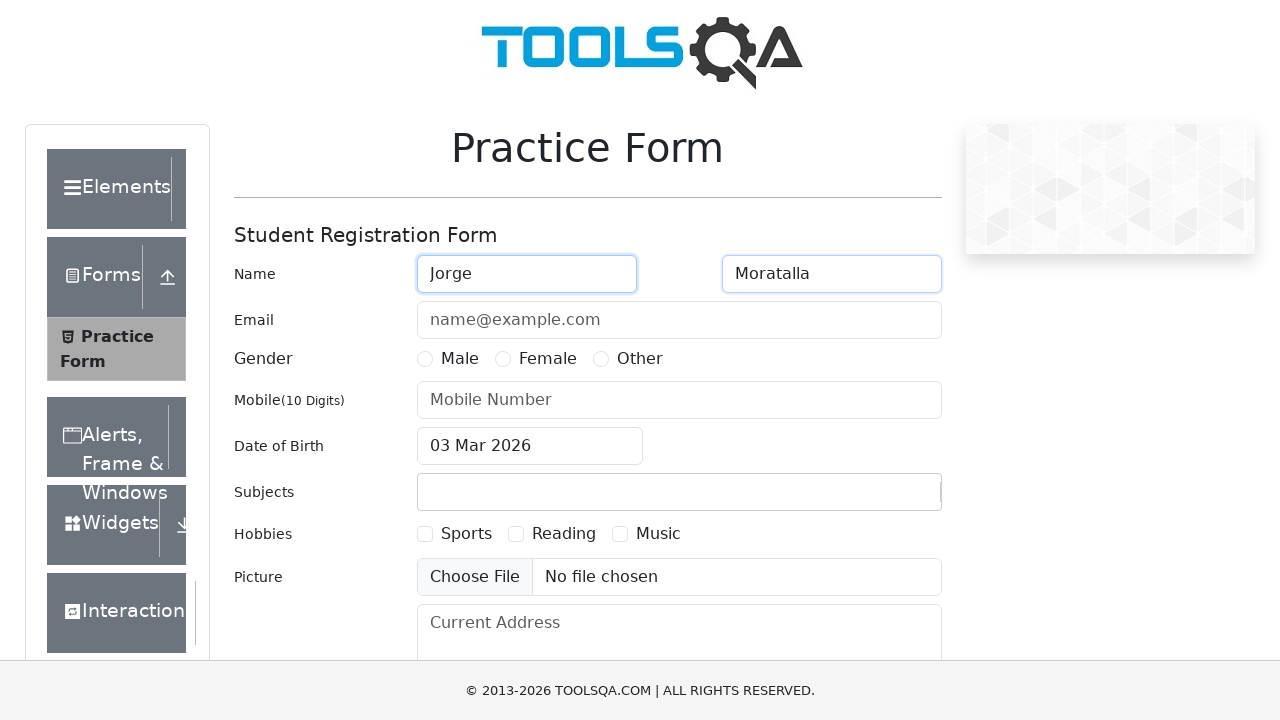

Filled in email: example@example.com on //input[@id='userEmail']
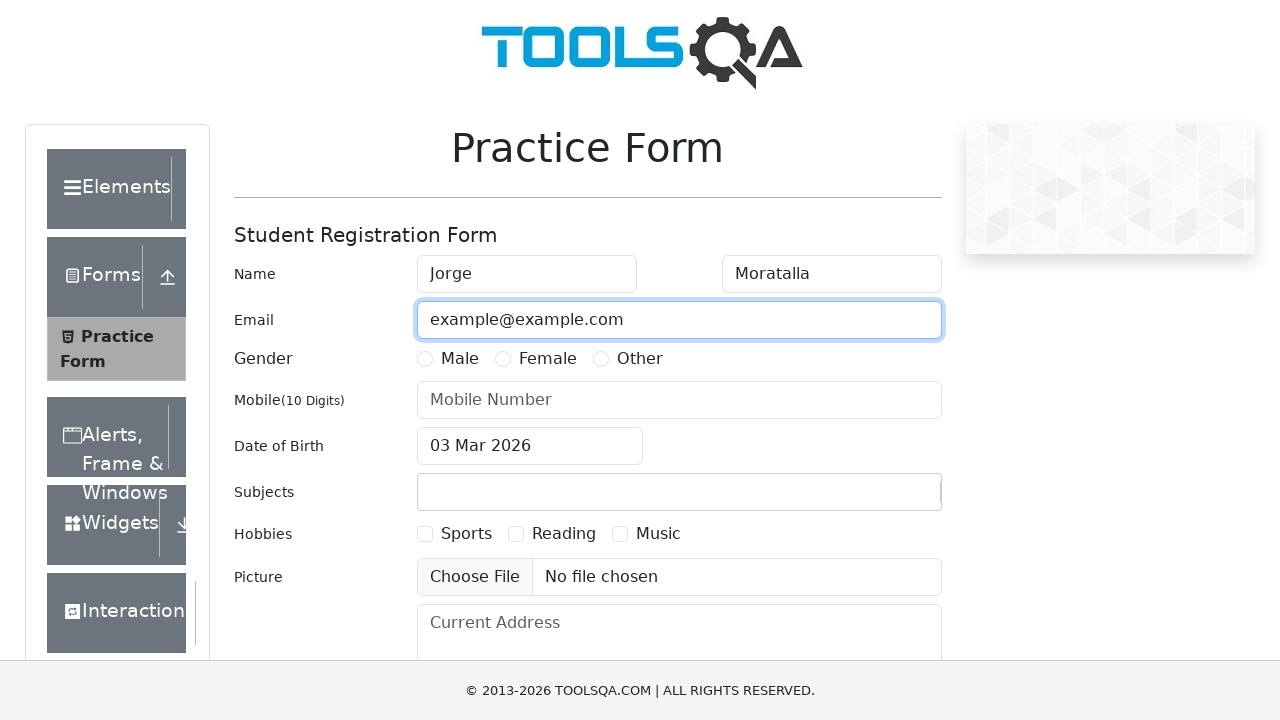

Selected Male gender radio button at (460, 359) on label[for='gender-radio-1']
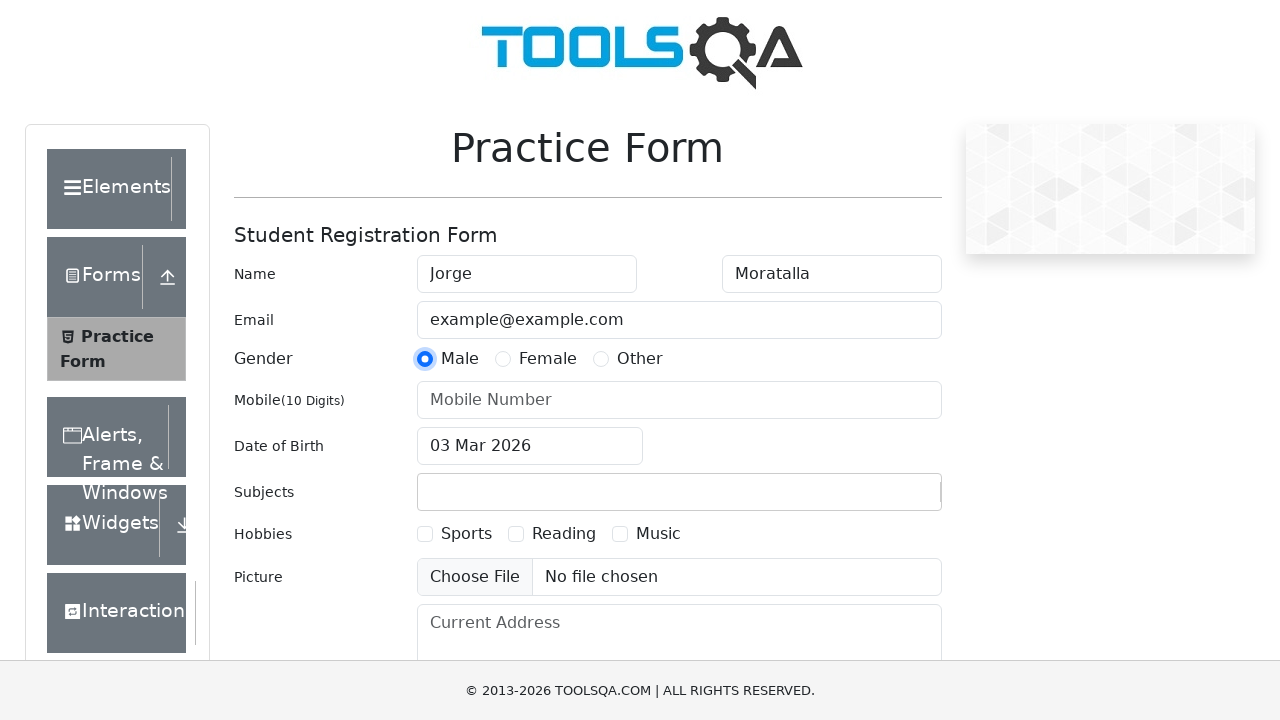

Filled in phone number: 6234578895 on //input[@id='userNumber']
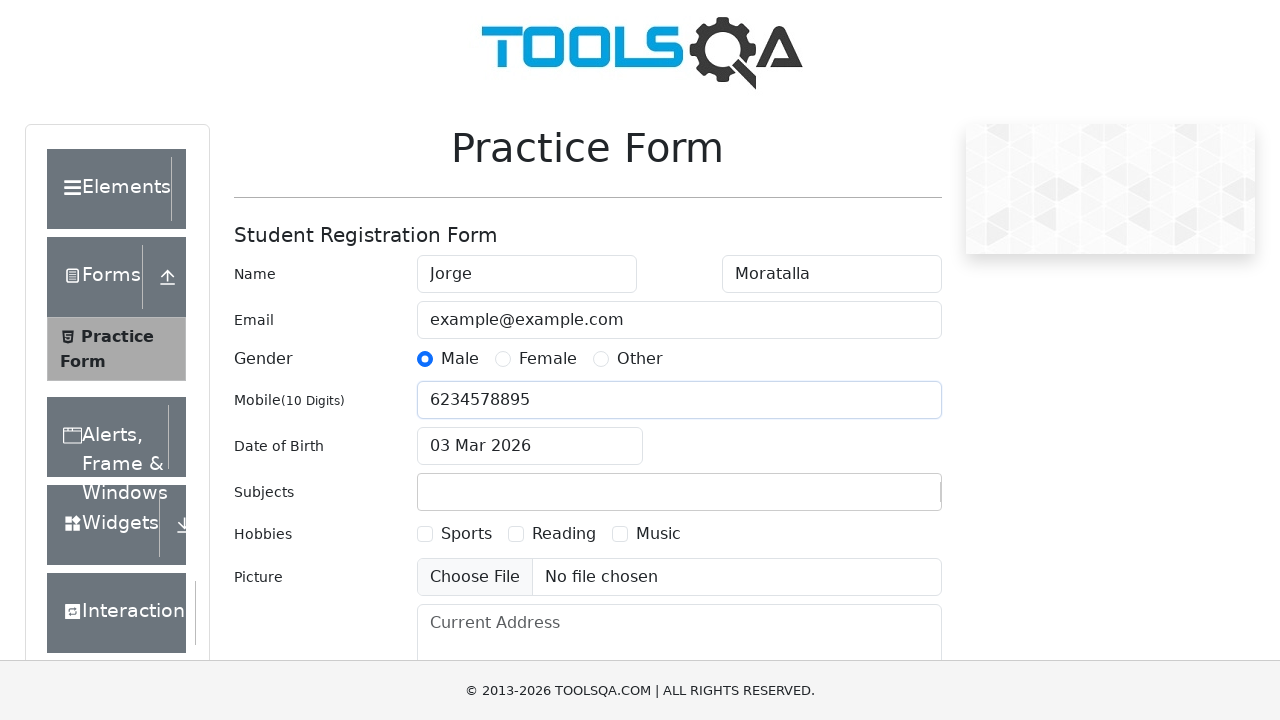

Clicked on date of birth input field at (530, 446) on xpath=//input[@id='dateOfBirthInput']
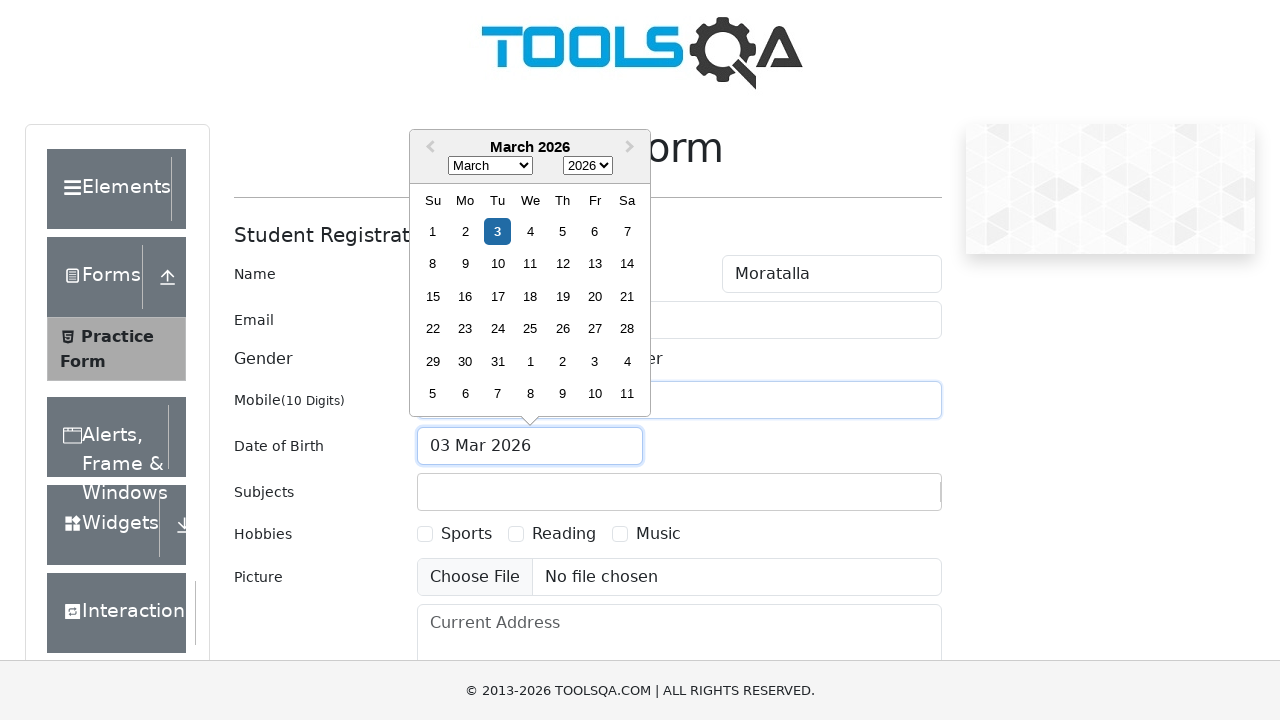

Filled in date of birth: 11/11/2011 on //input[@id='dateOfBirthInput']
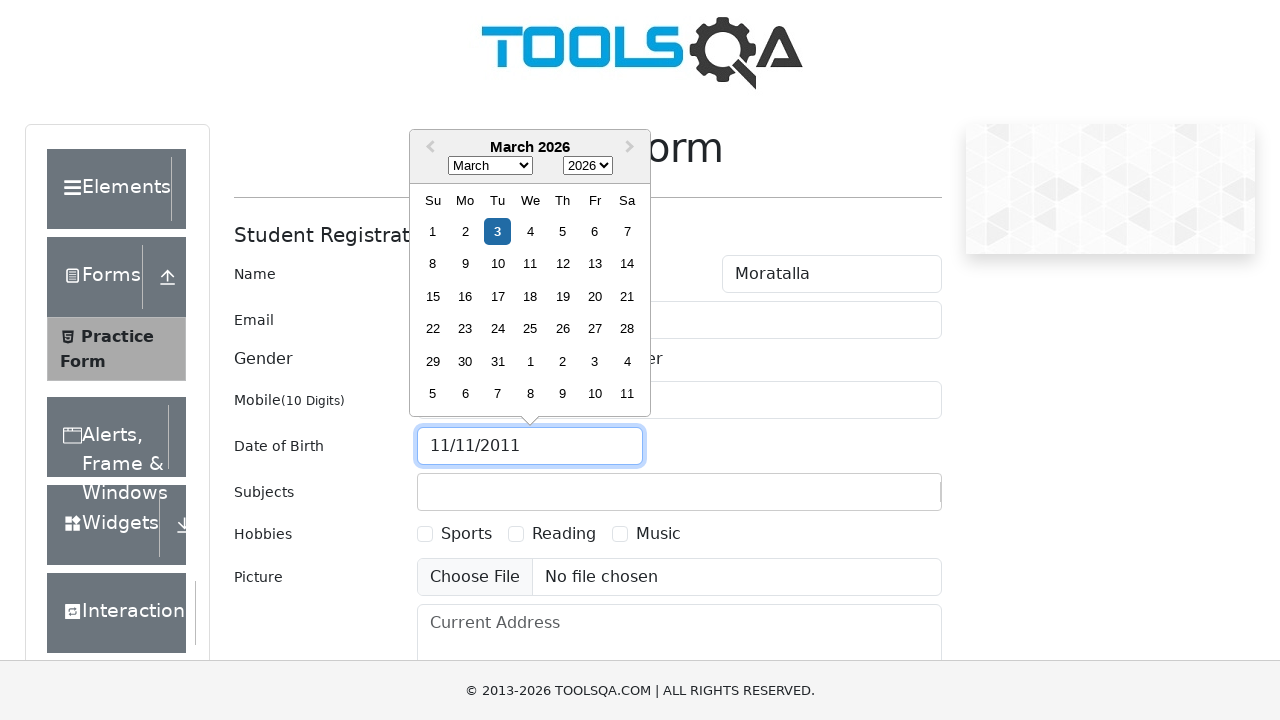

Pressed Enter to confirm date of birth
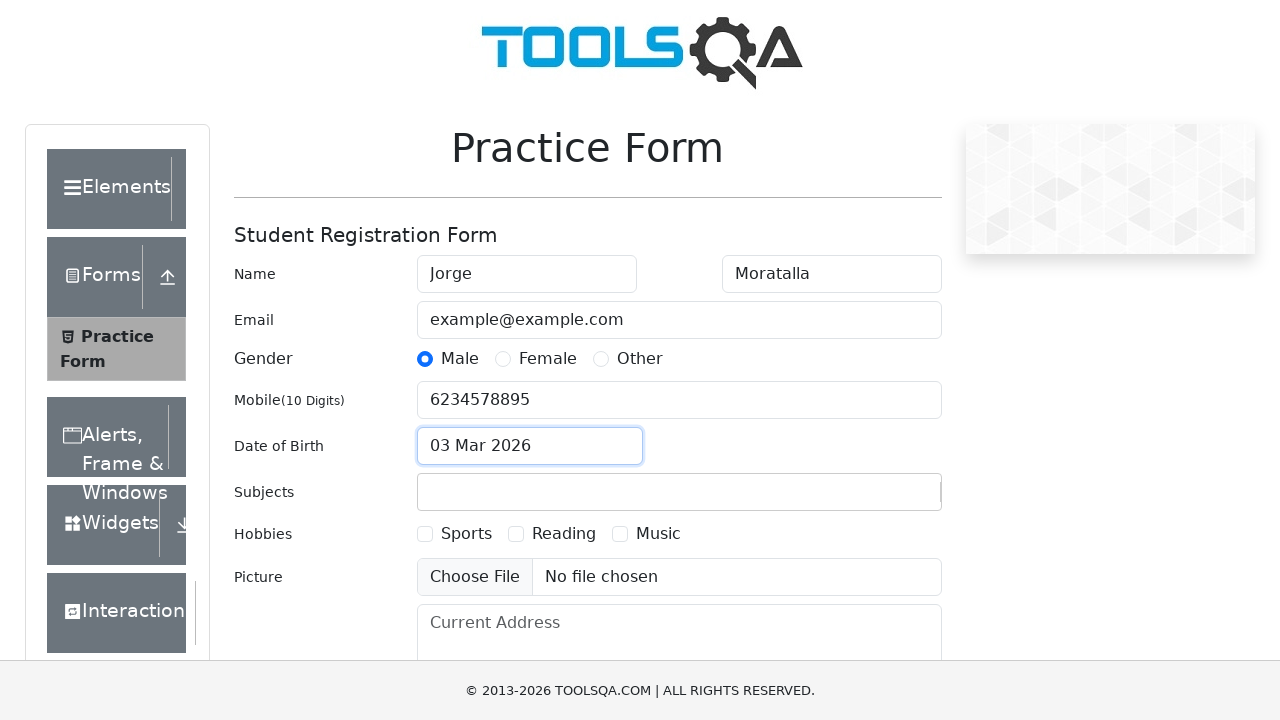

Selected Reading hobby checkbox at (564, 534) on label[for='hobbies-checkbox-2']
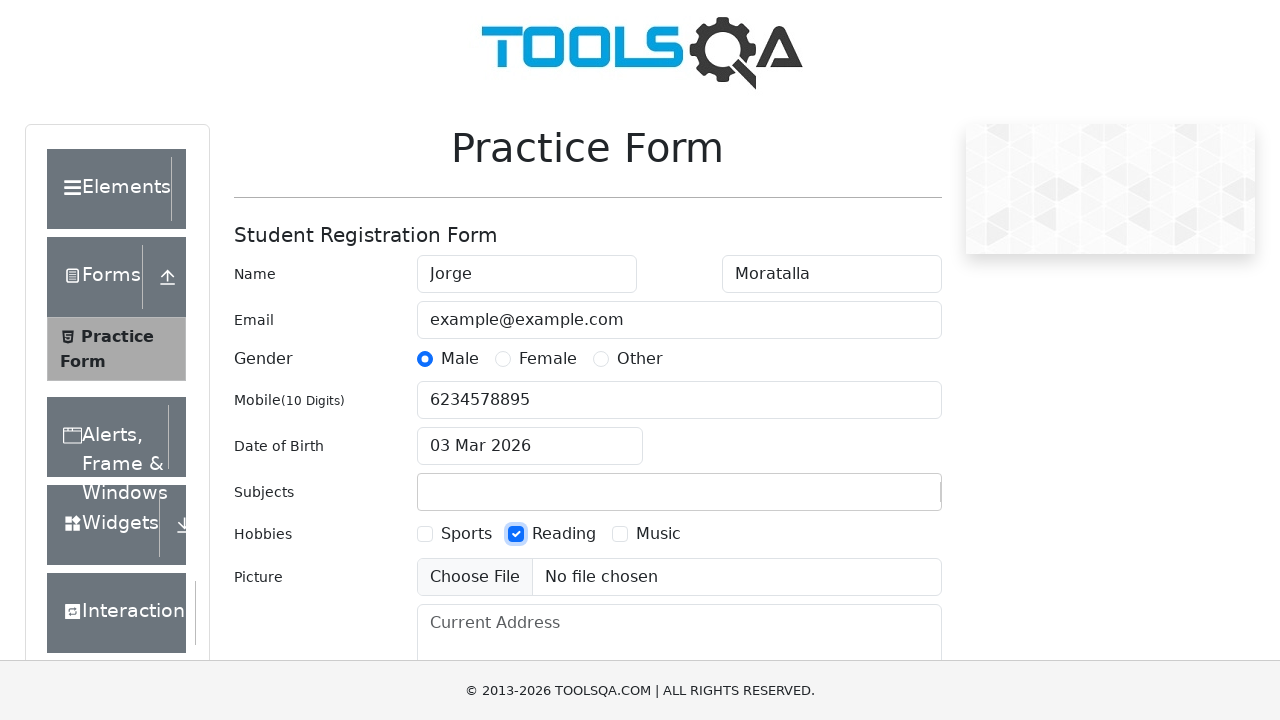

Clicked submit button to submit the form at (885, 499) on xpath=//button[@id='submit']
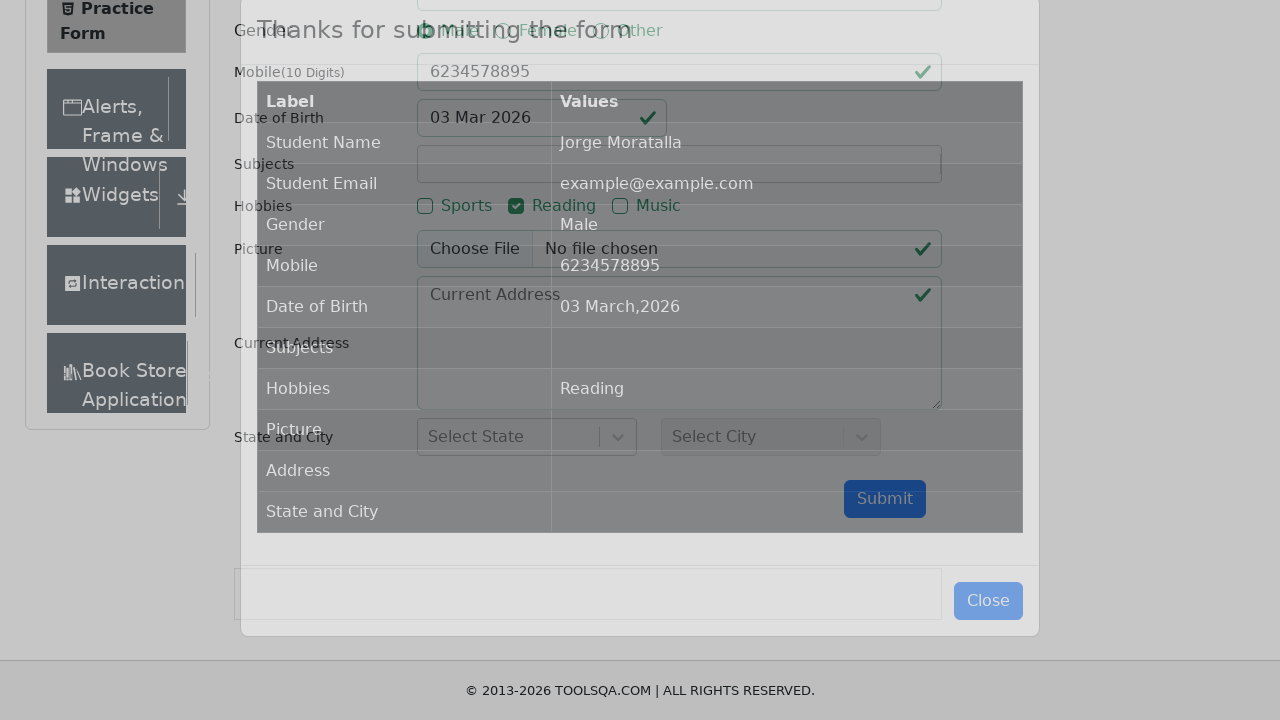

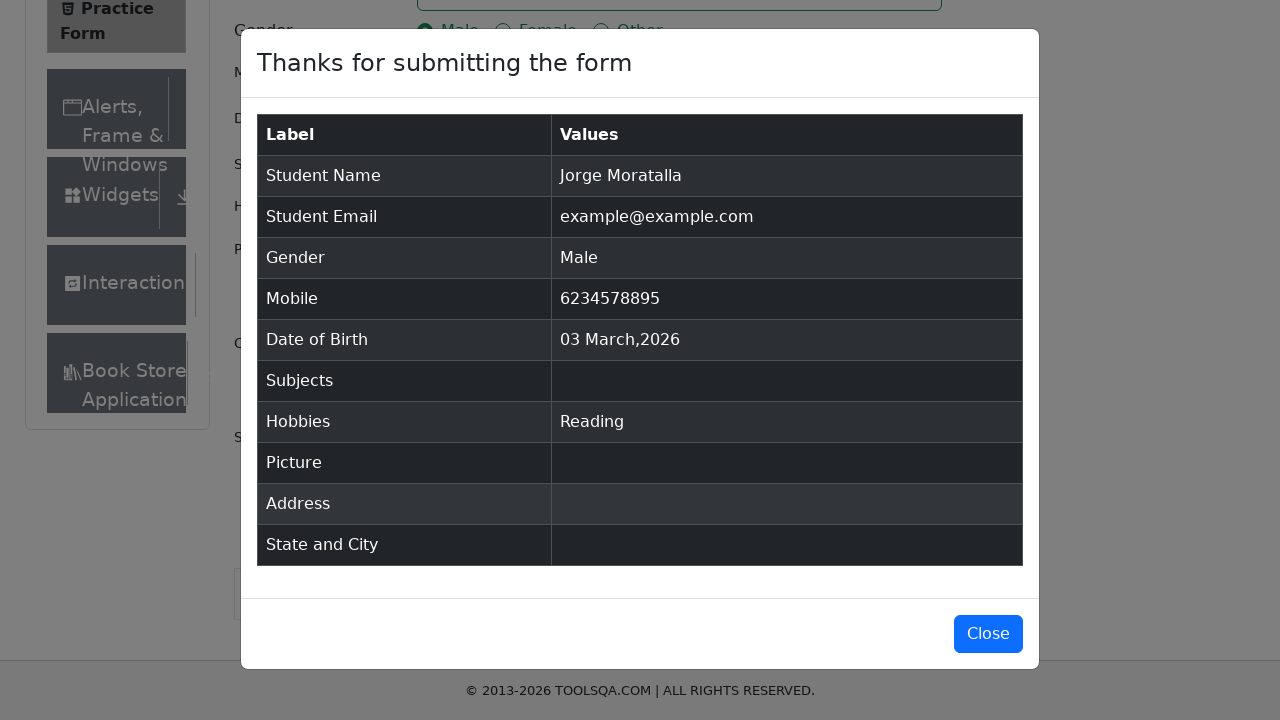